Tests the ability to uncheck a checked checkbox and verify its unchecked state

Starting URL: https://the-internet.herokuapp.com

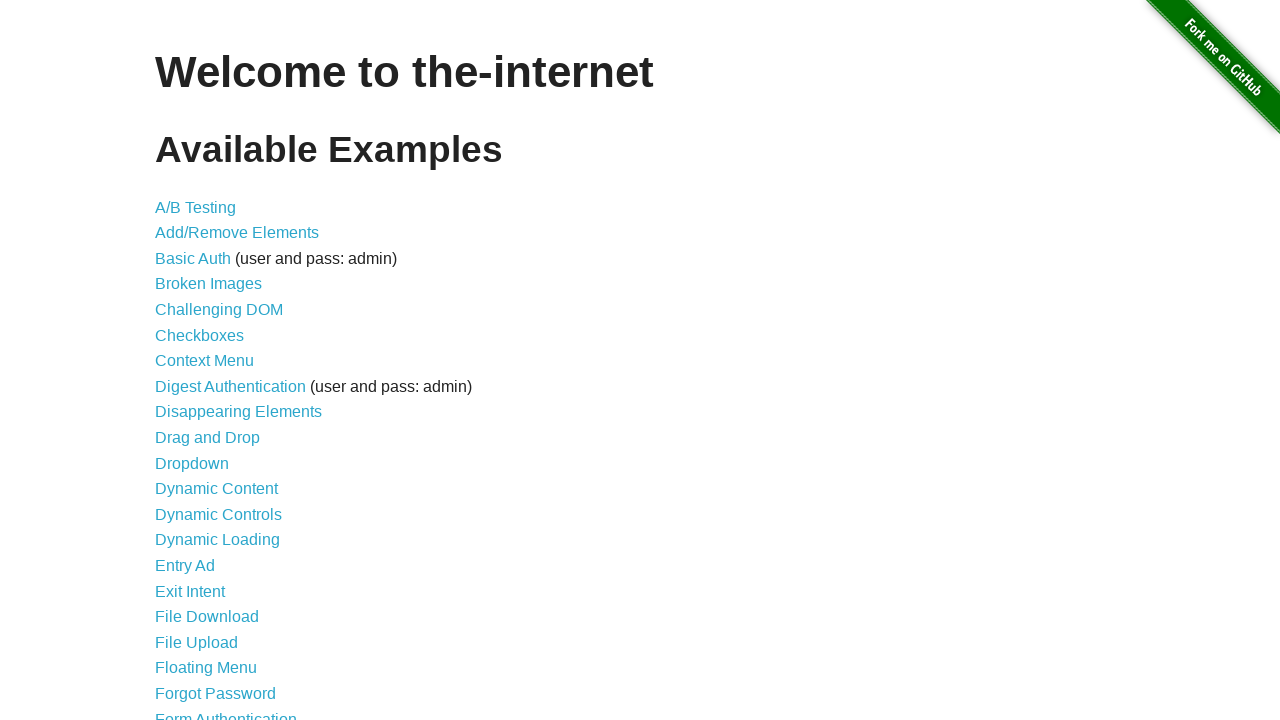

Navigated to the-internet.herokuapp.com
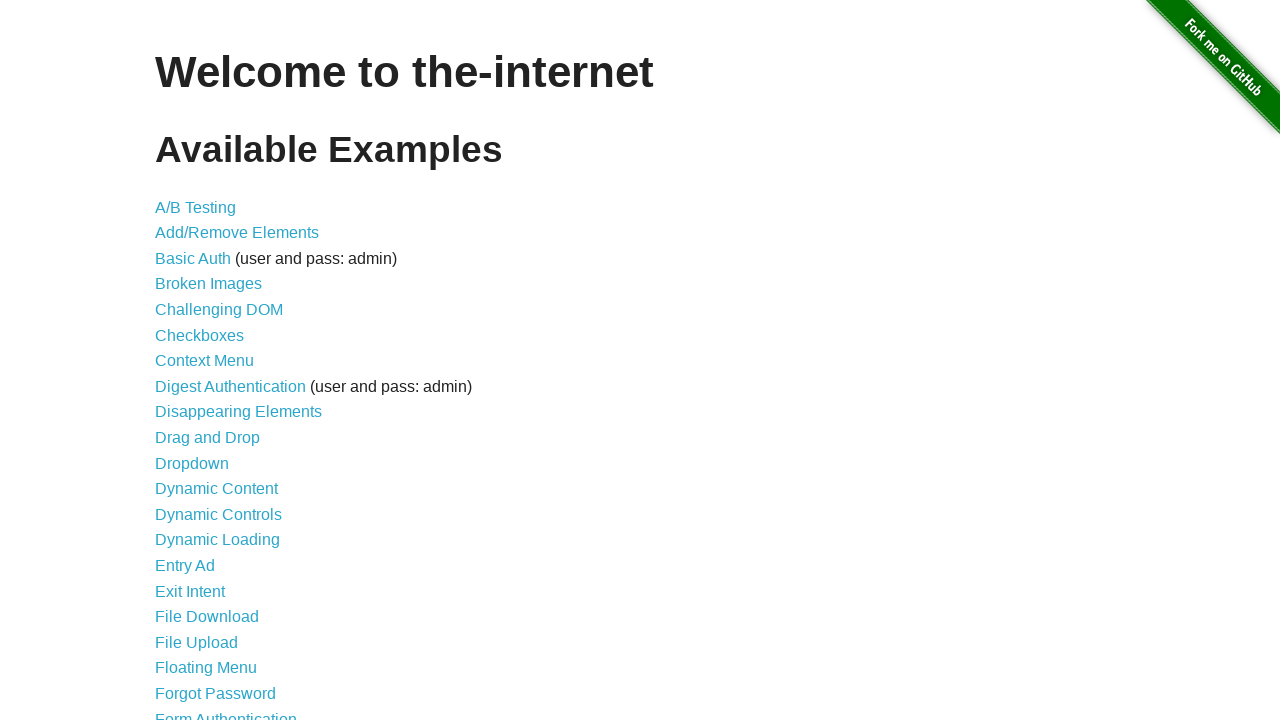

Clicked on Checkboxes link at (200, 335) on text=Checkboxes
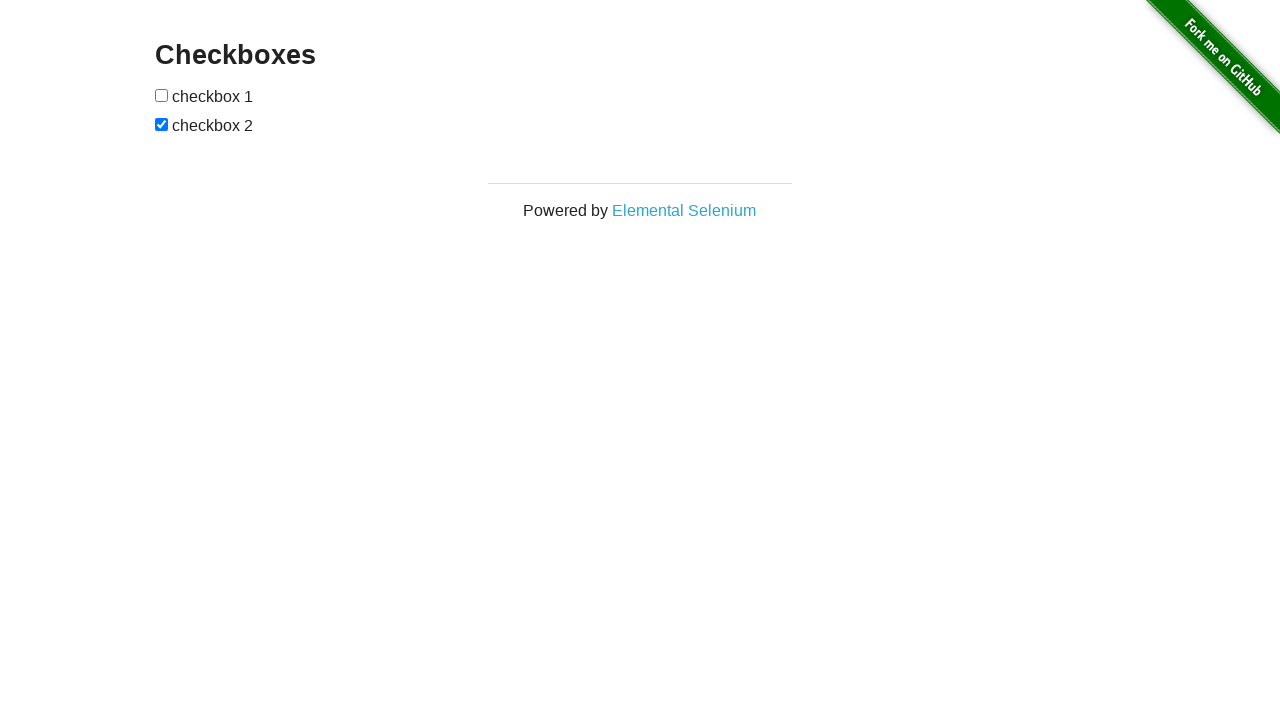

Clicked the second checkbox to uncheck it at (162, 124) on xpath=//*[@id='checkboxes']/input[2]
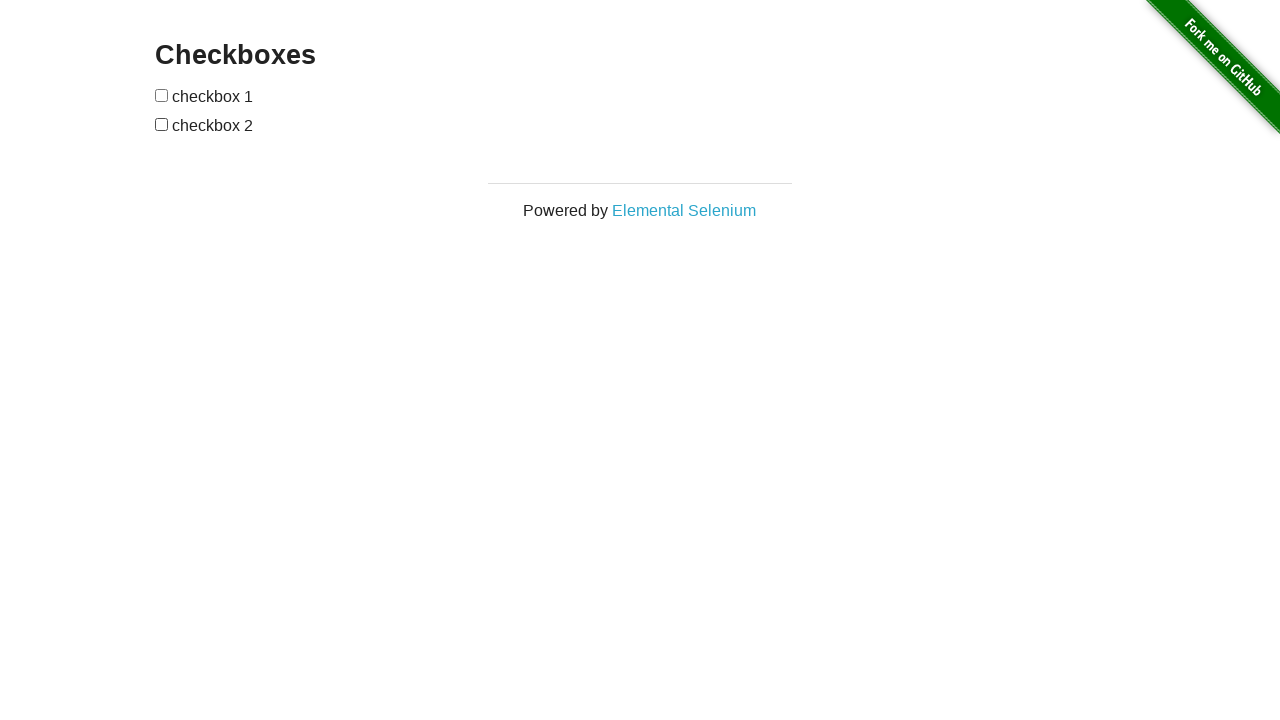

Verified that the second checkbox is unchecked
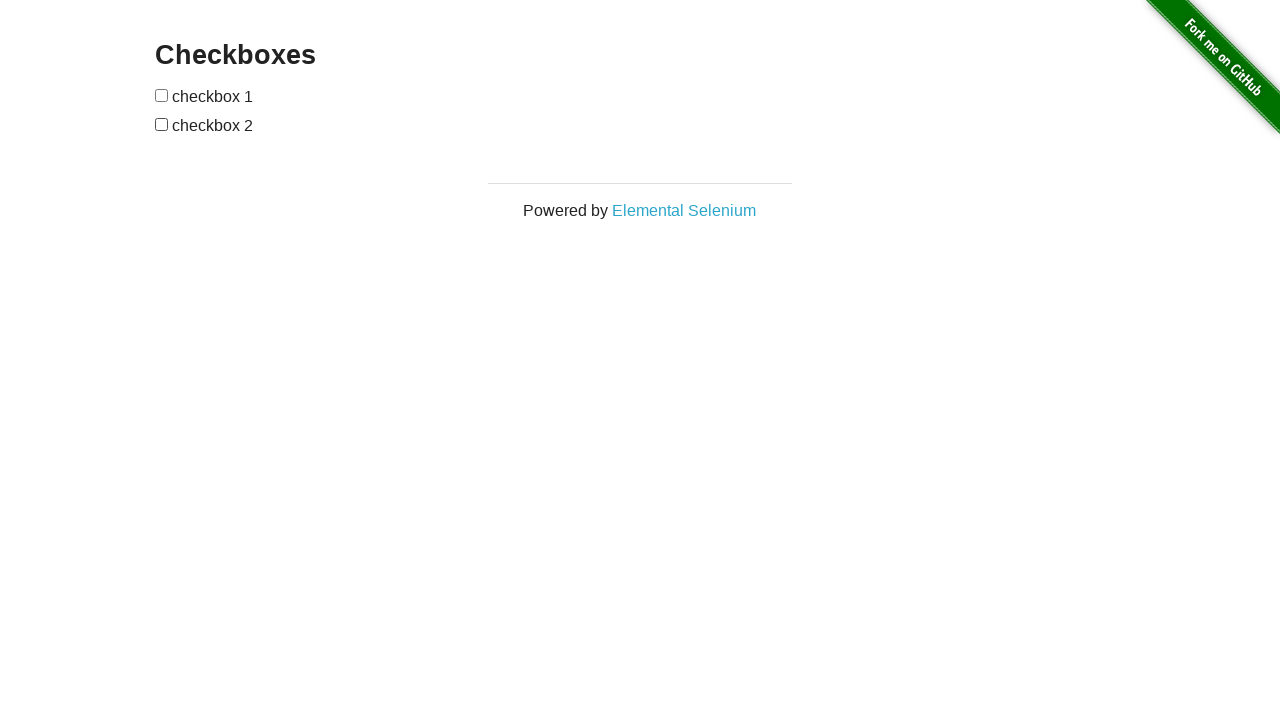

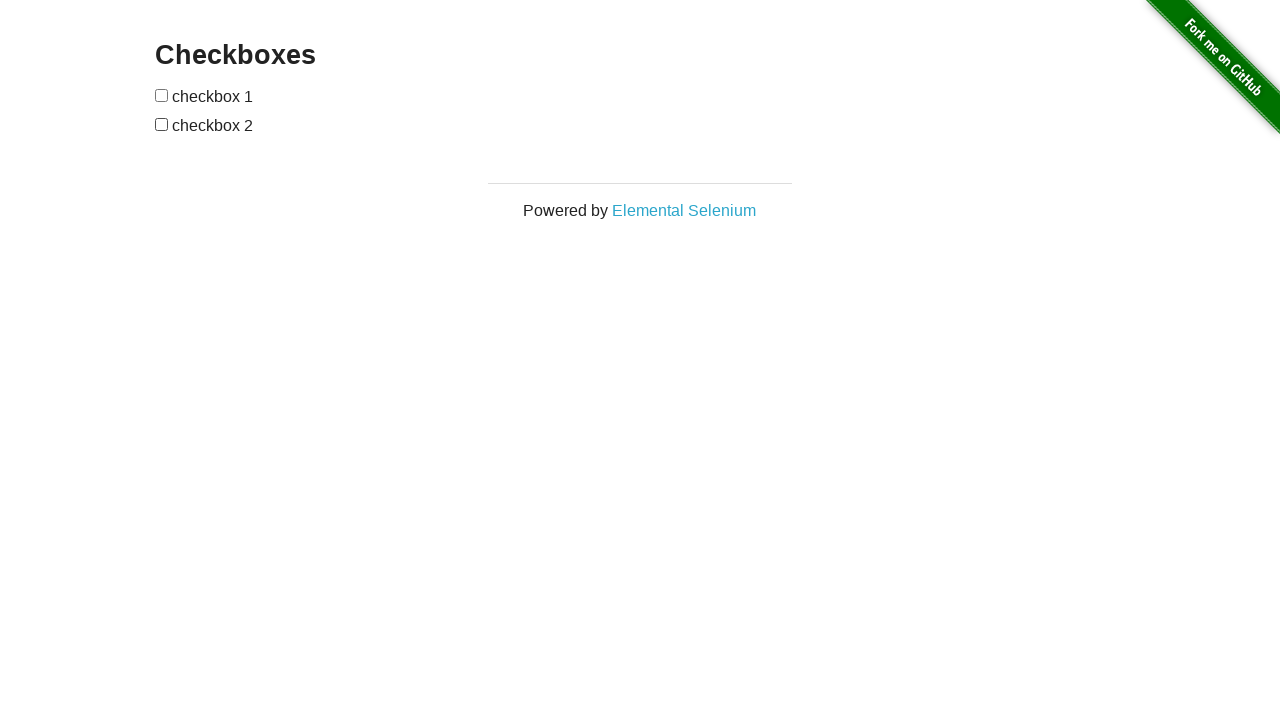